Tests tooltip functionality by clicking on the tooltip button on a demo page to trigger the tooltip display

Starting URL: https://demoqa.com/tool-tips

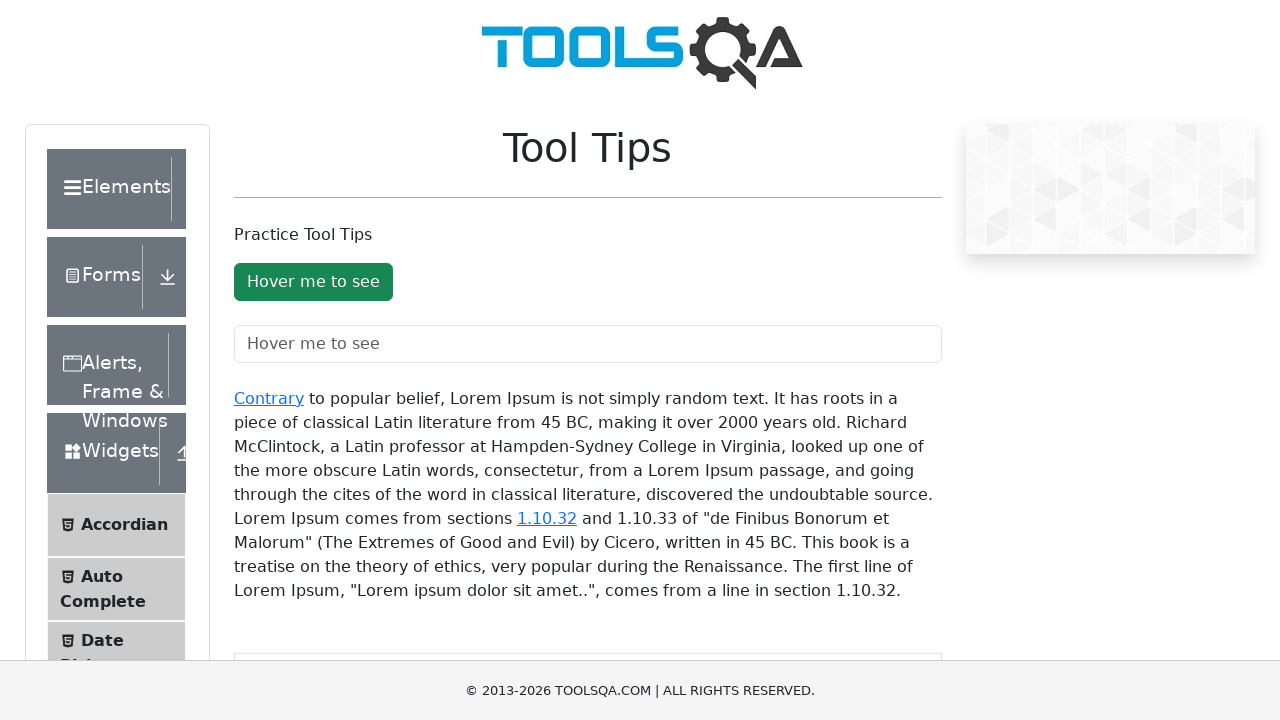

Clicked tooltip button to trigger tooltip display at (313, 282) on button#toolTipButton
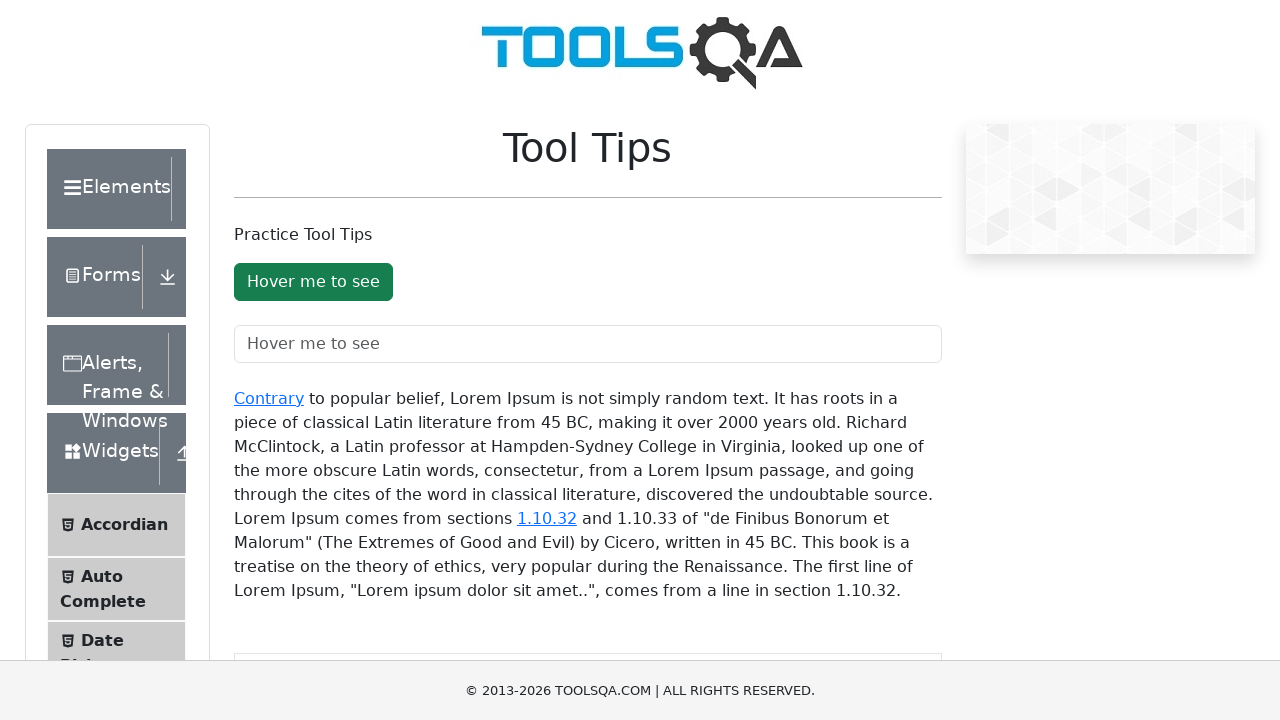

Waited 2 seconds for tooltip to display
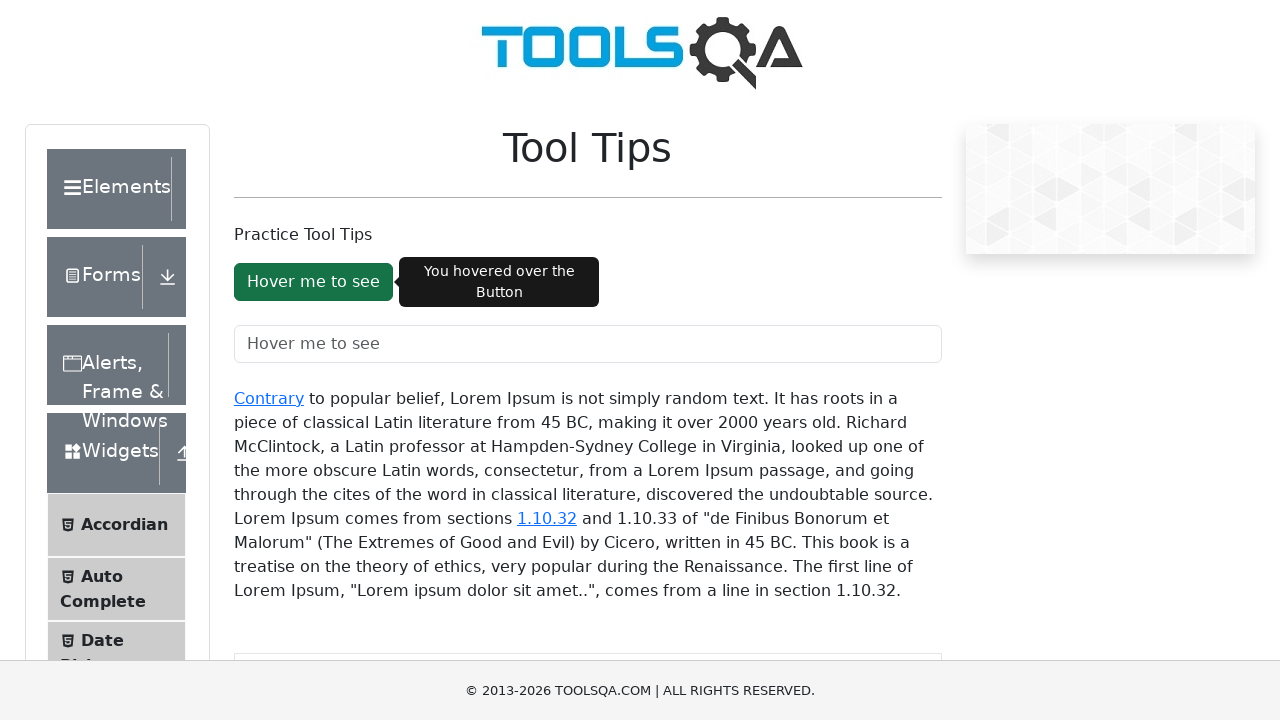

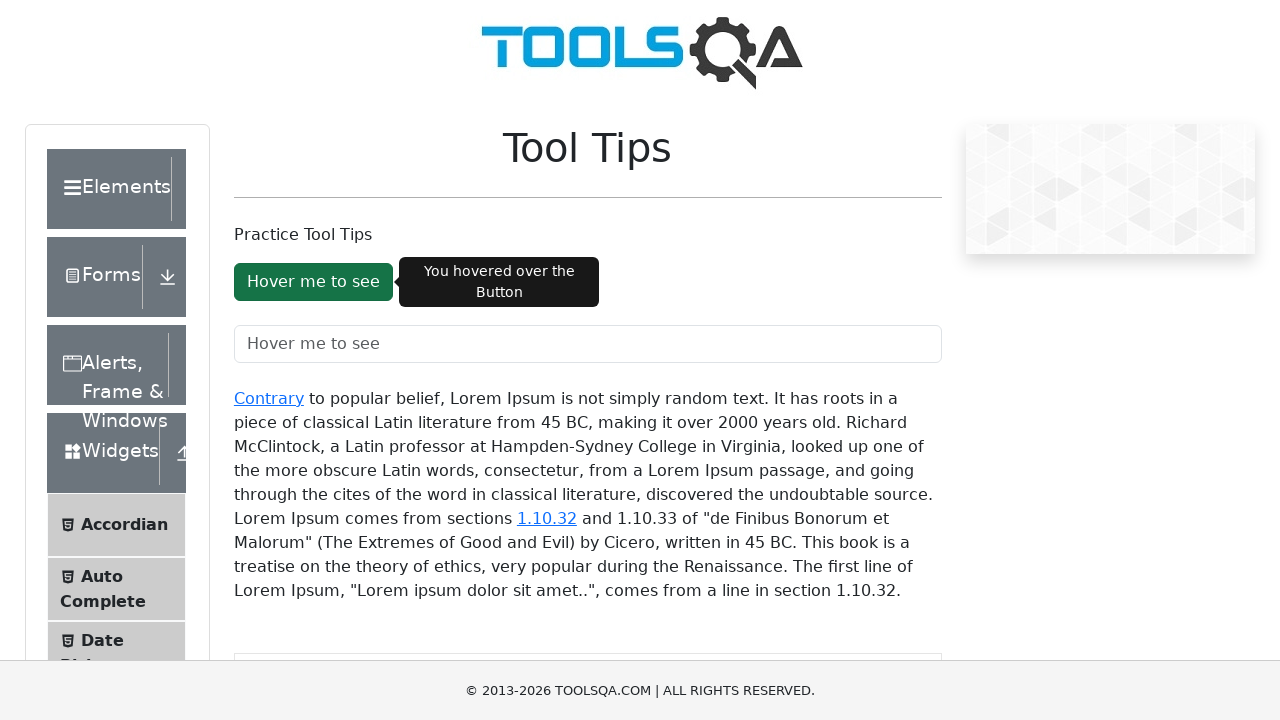